Tests different types of JavaScript alerts (simple, confirm, and prompt) by triggering them and interacting with each alert type

Starting URL: https://demo.automationtesting.in/Alerts.html

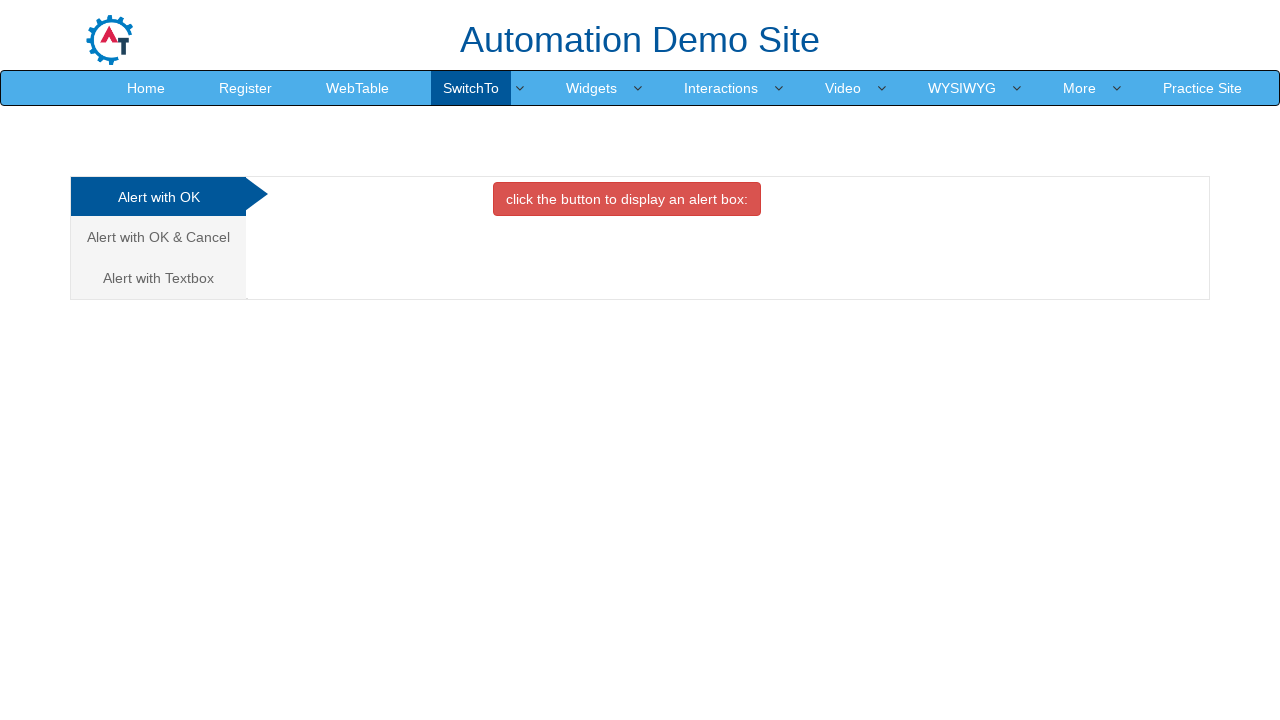

Clicked on SwitchTo menu at (471, 88) on xpath=//a[text()='SwitchTo']
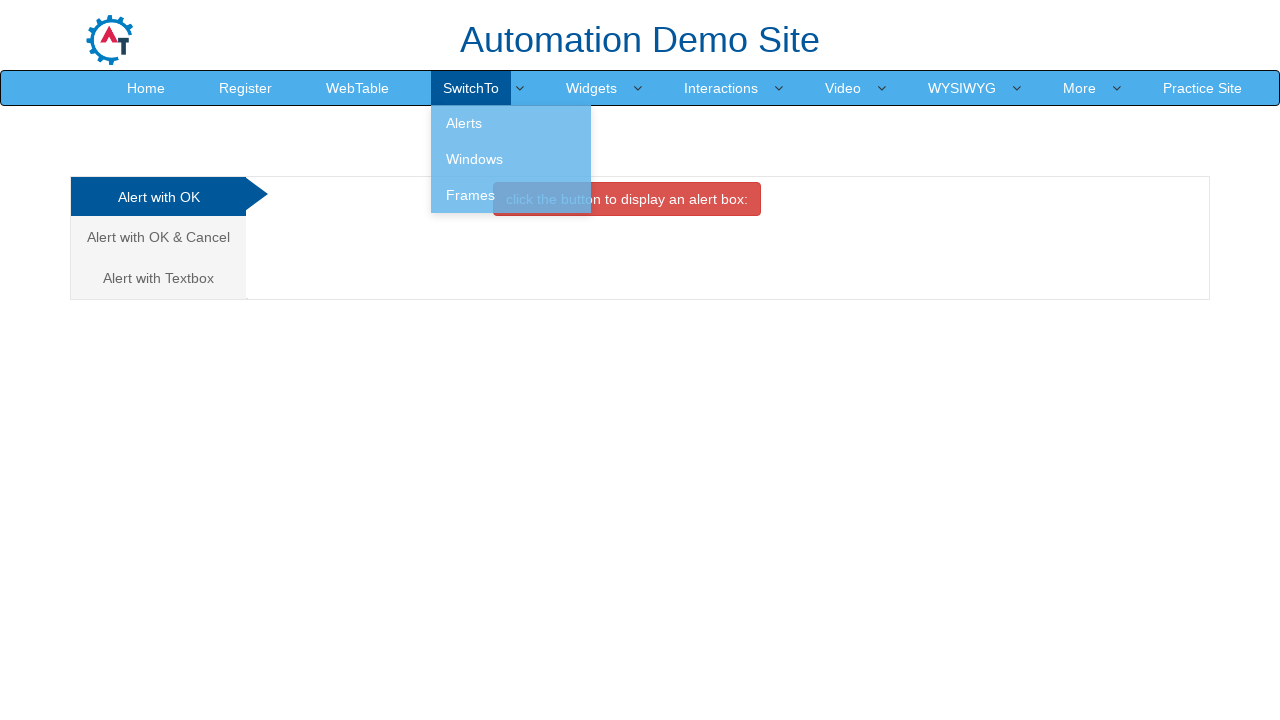

Clicked on Alerts option at (511, 123) on xpath=//a[text()='Alerts']
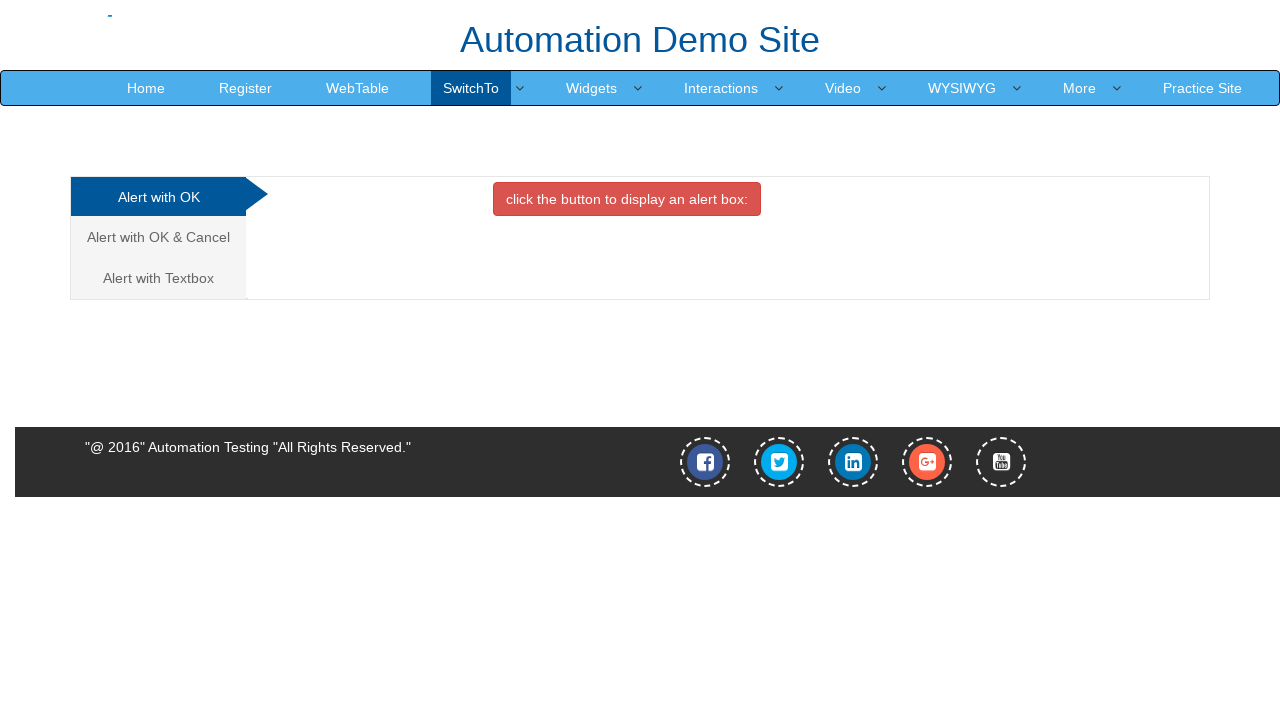

Clicked button to trigger simple alert at (627, 199) on xpath=//button[@onclick='alertbox()']
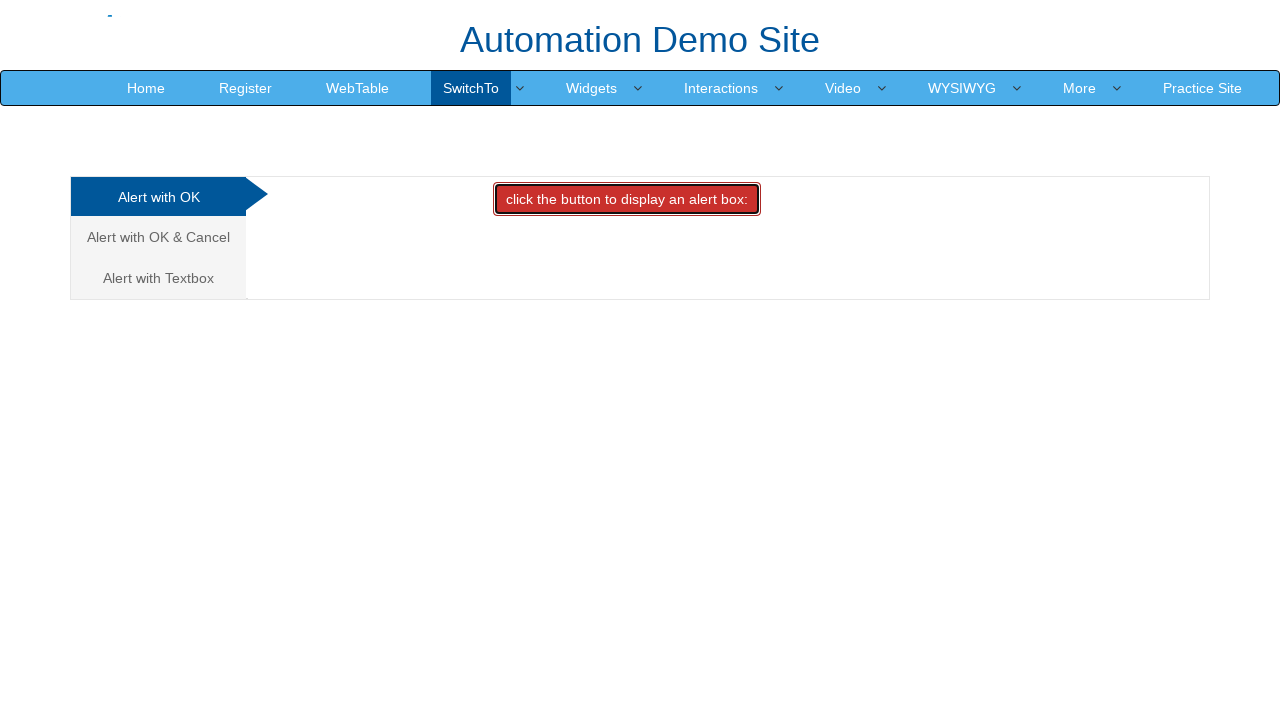

Accepted simple alert dialog
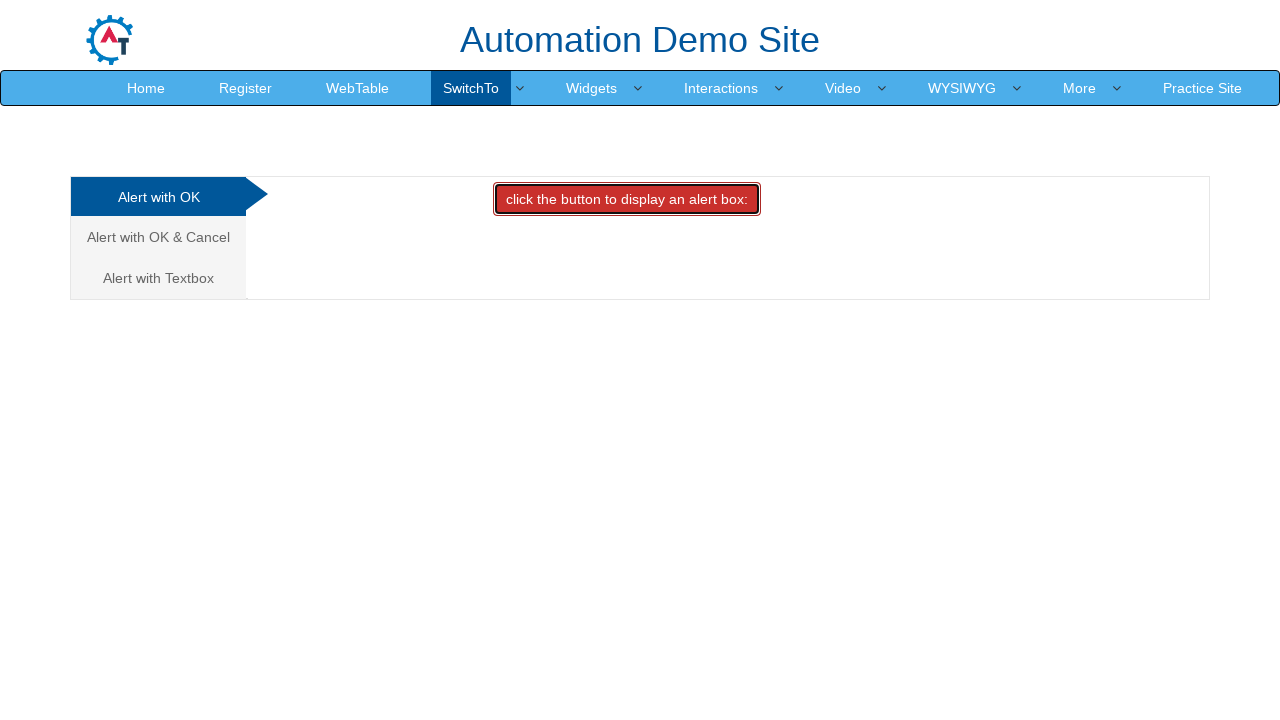

Navigated to confirm alert tab at (158, 237) on xpath=//a[@href='#CancelTab']
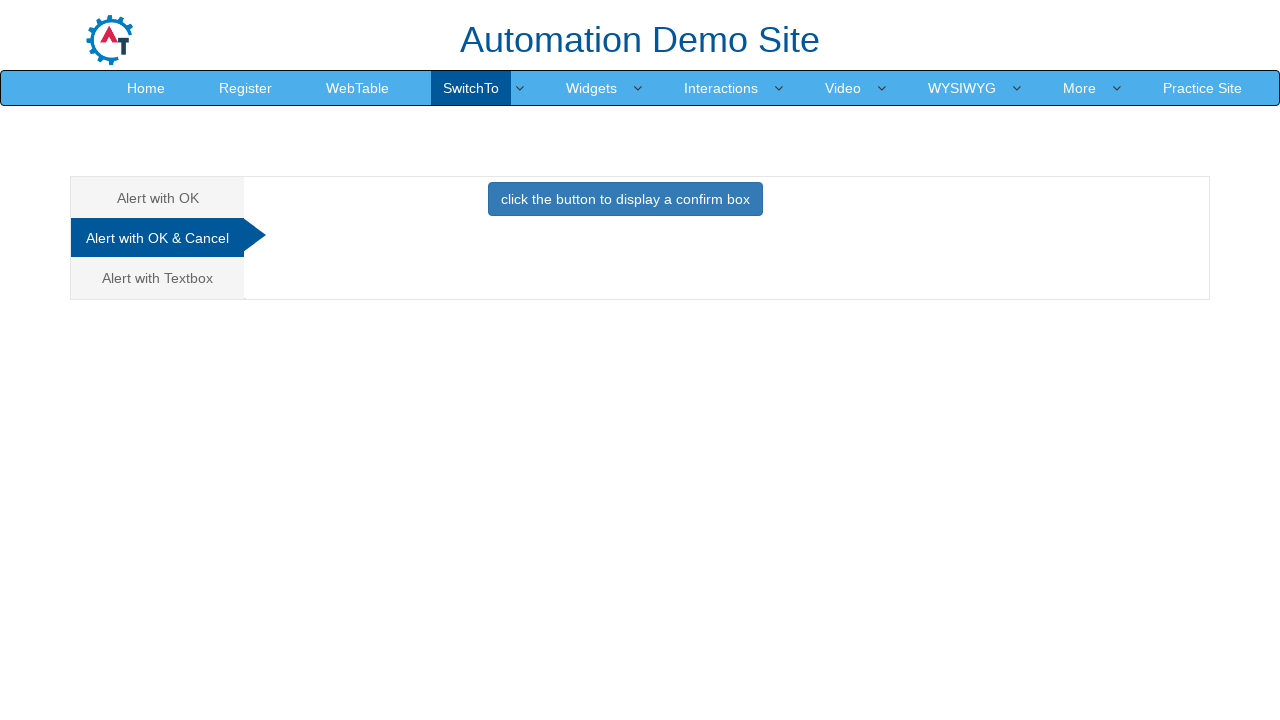

Clicked button to trigger confirm alert at (625, 199) on xpath=//button[@onclick='confirmbox()']
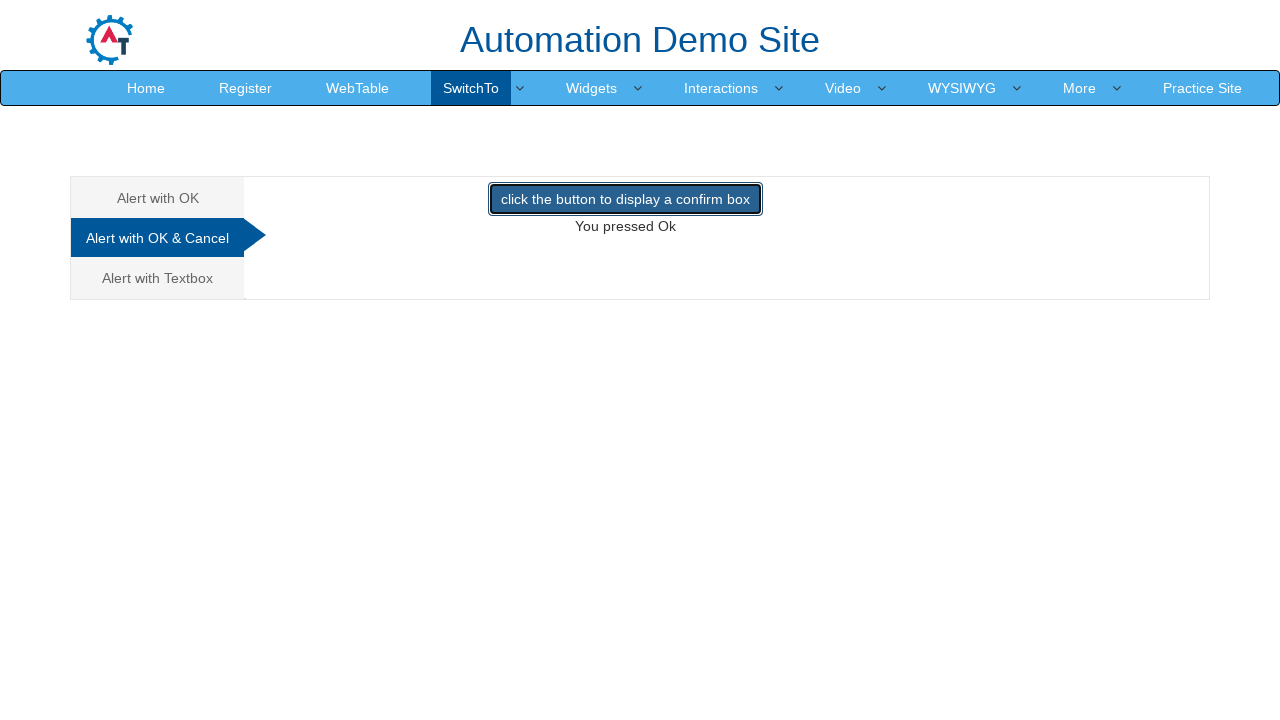

Dismissed confirm alert dialog
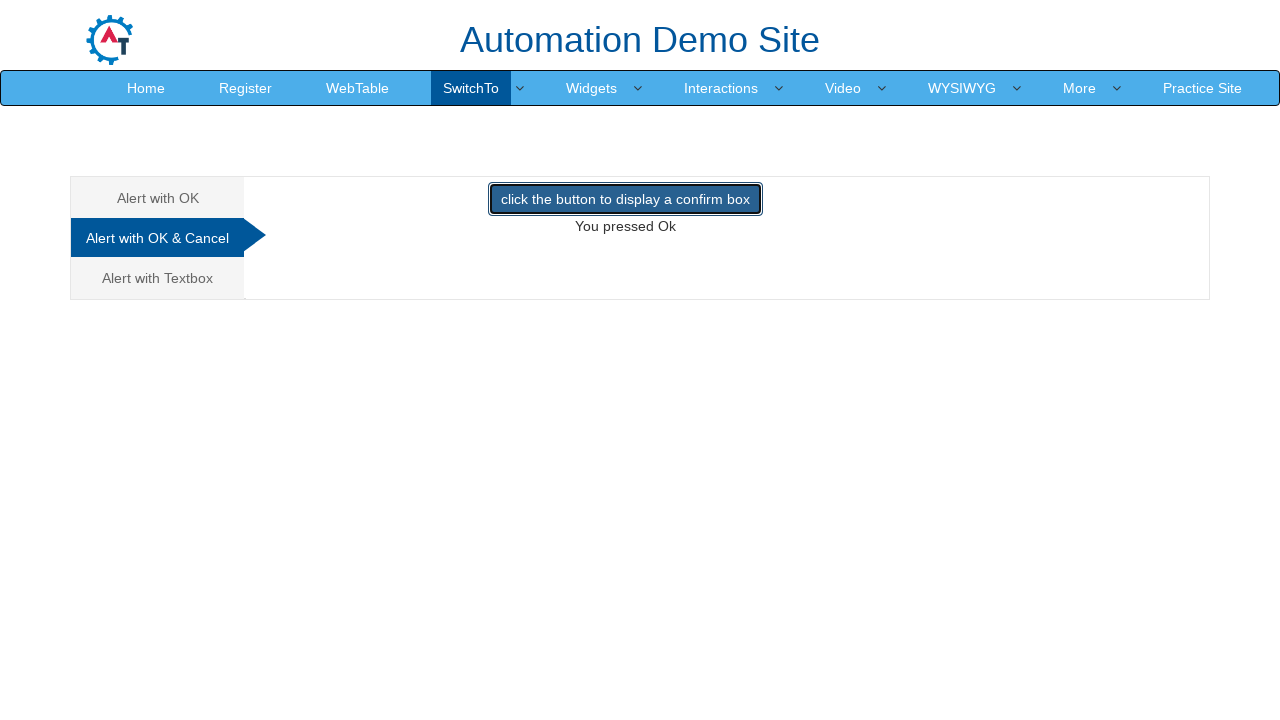

Navigated to prompt alert tab at (158, 278) on xpath=//a[text()='Alert with Textbox ']
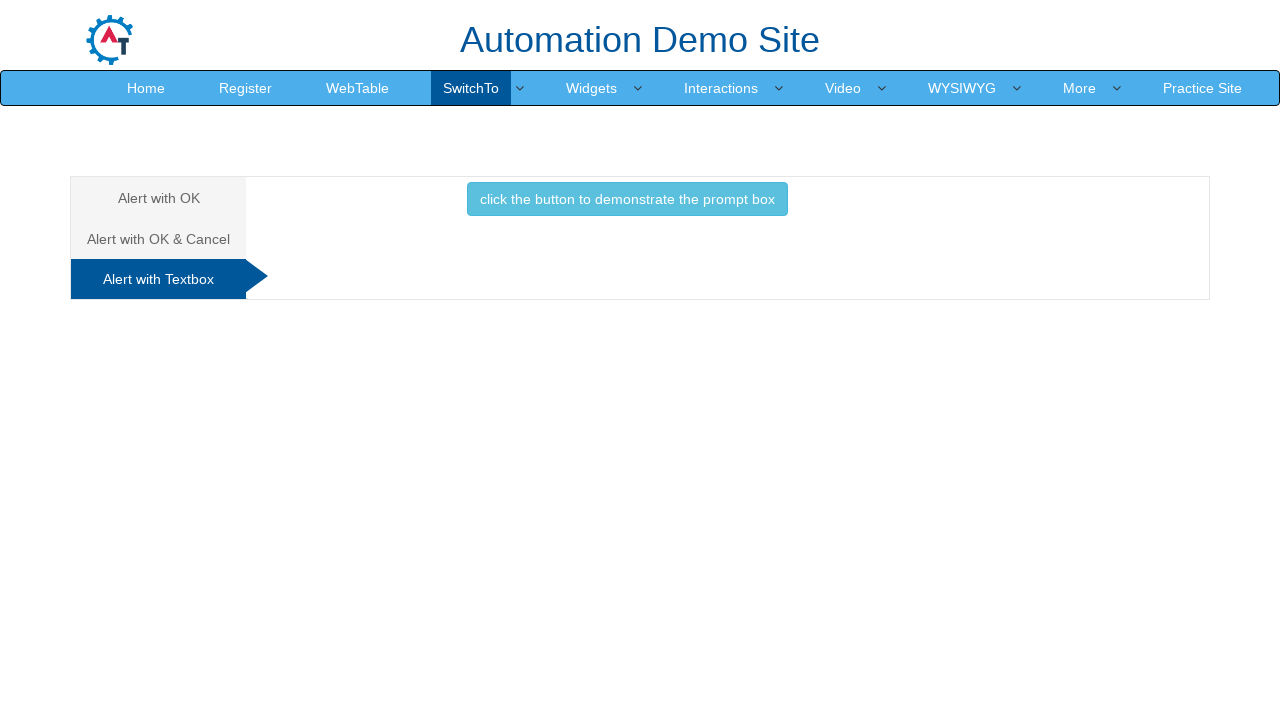

Set up handler to accept prompt alert with 'hello' text
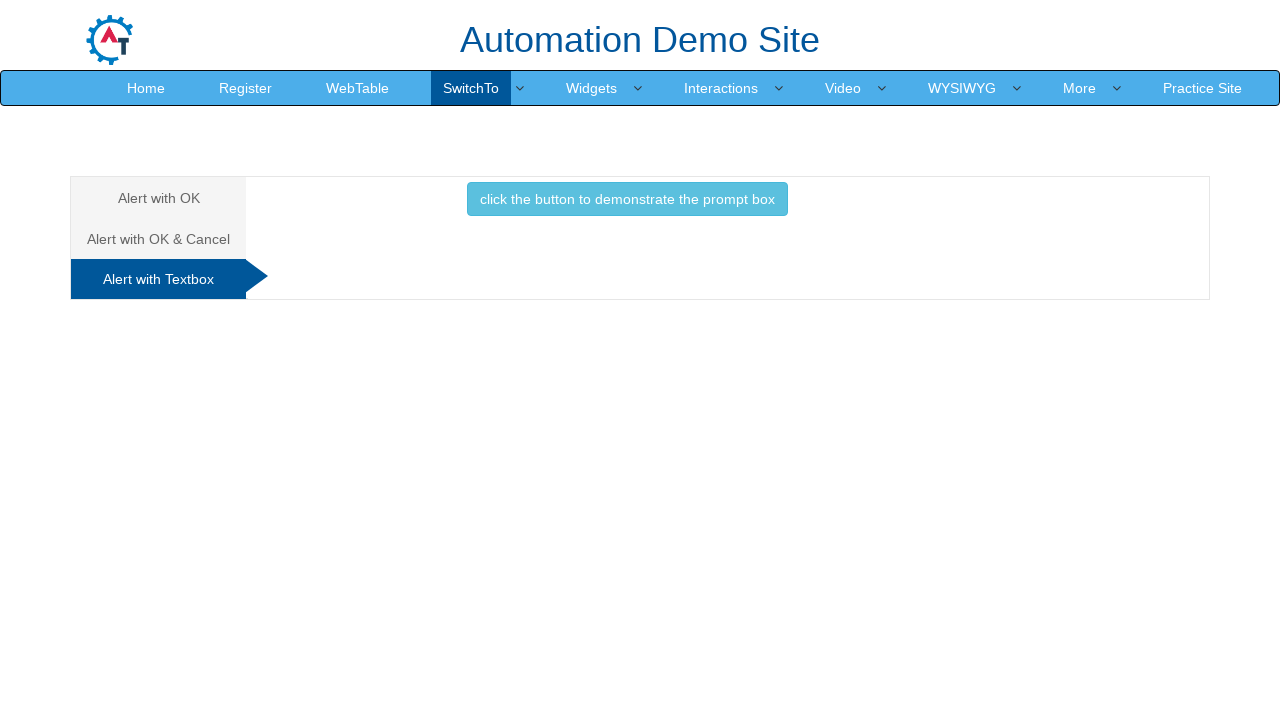

Clicked button to trigger prompt alert at (627, 199) on xpath=//button[@class='btn btn-info']
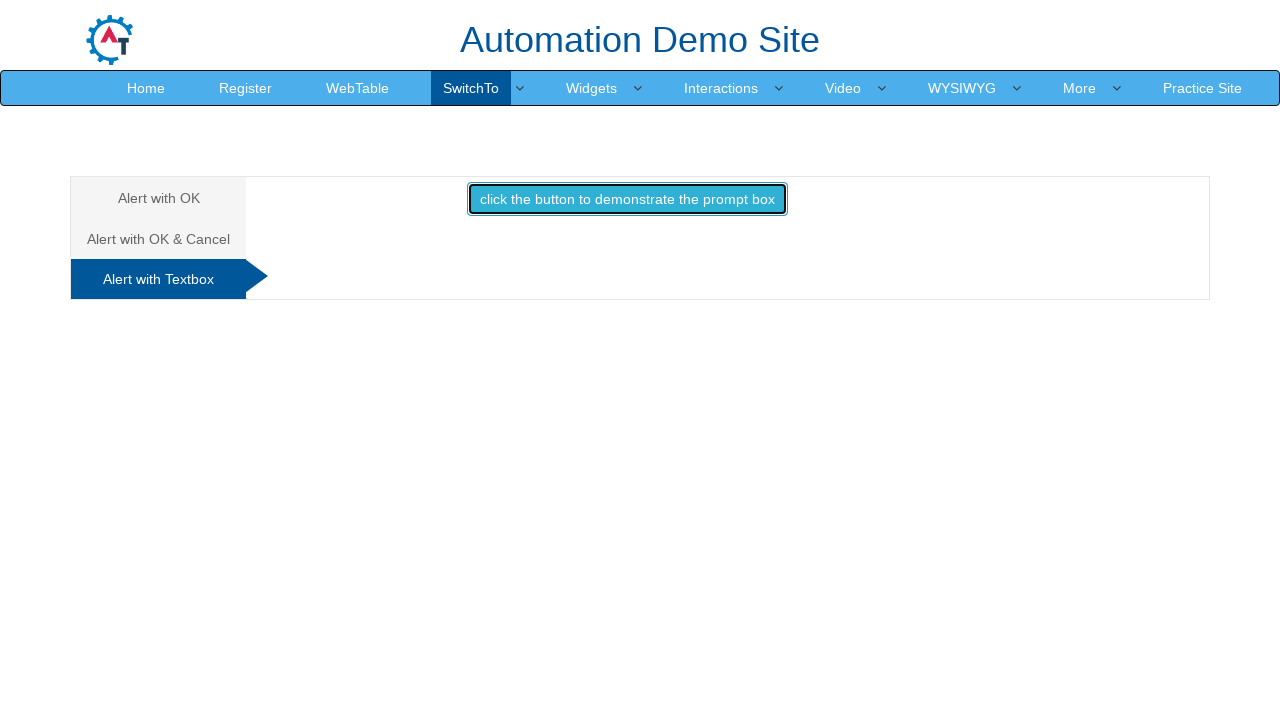

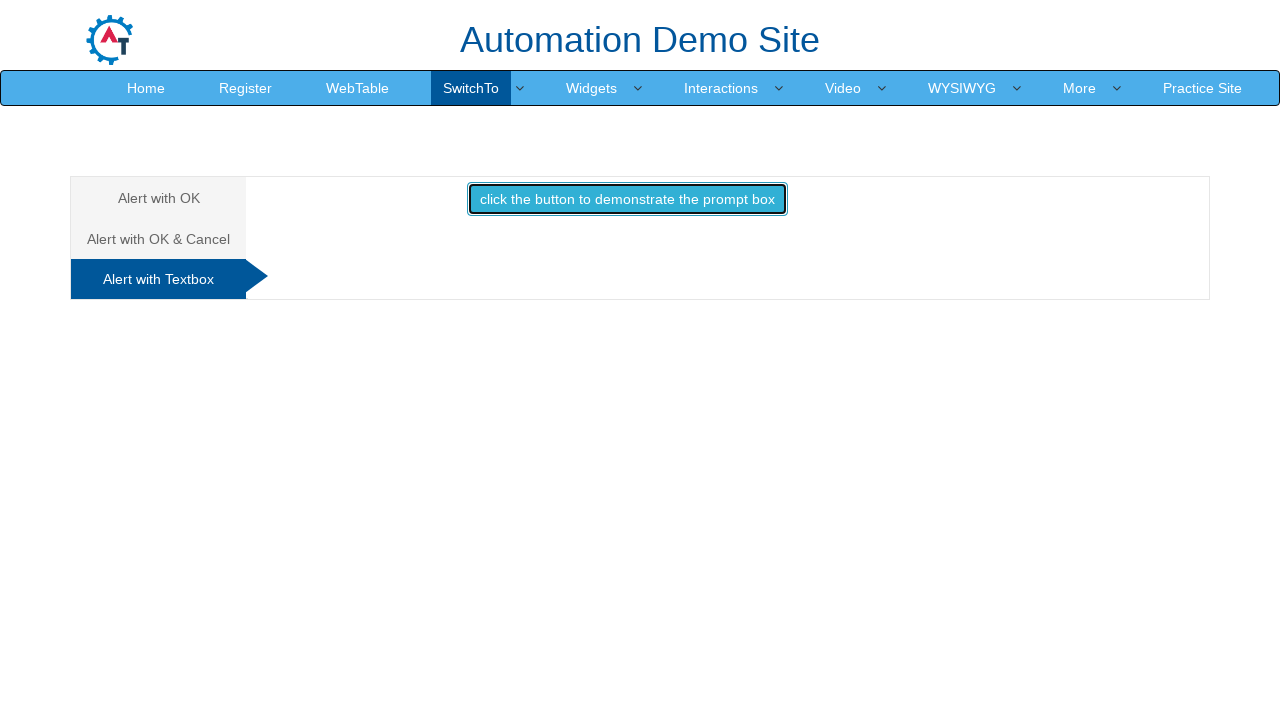